Tests descending order sorting of a data table without attributes by clicking the 4th column header twice

Starting URL: http://the-internet.herokuapp.com/tables

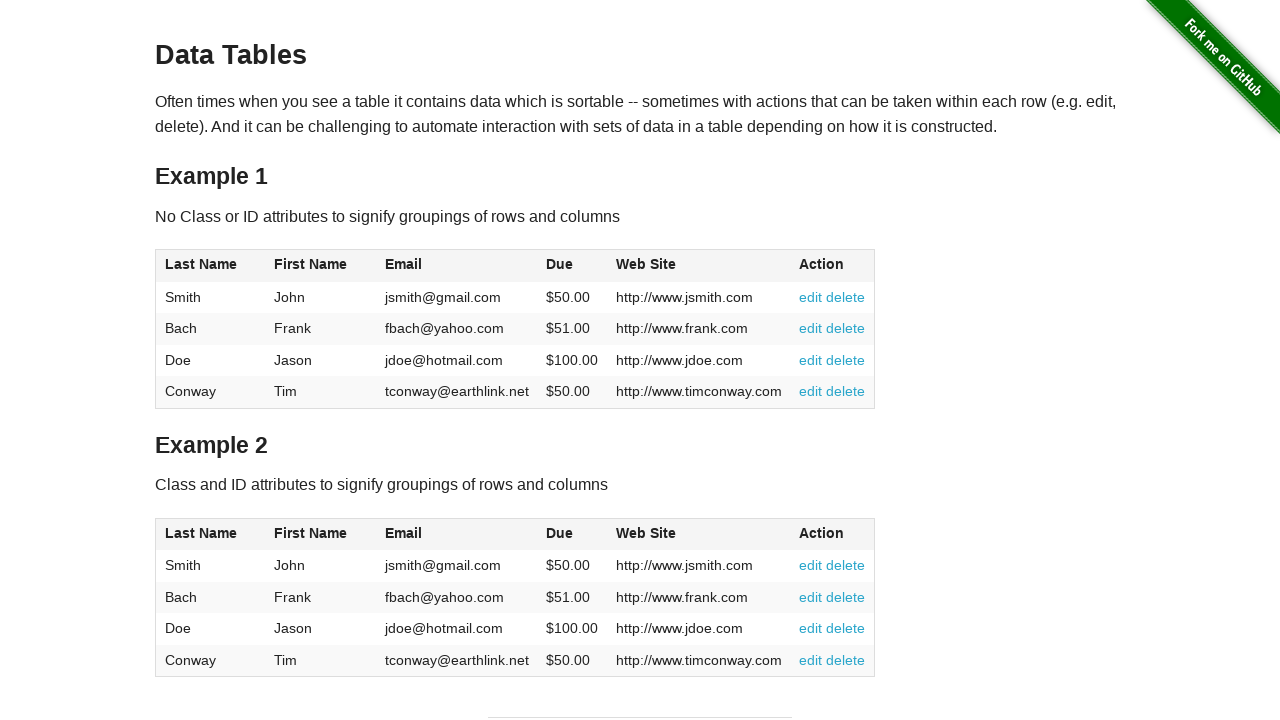

Clicked 4th column header for ascending order at (572, 266) on #table1 thead tr th:nth-of-type(4)
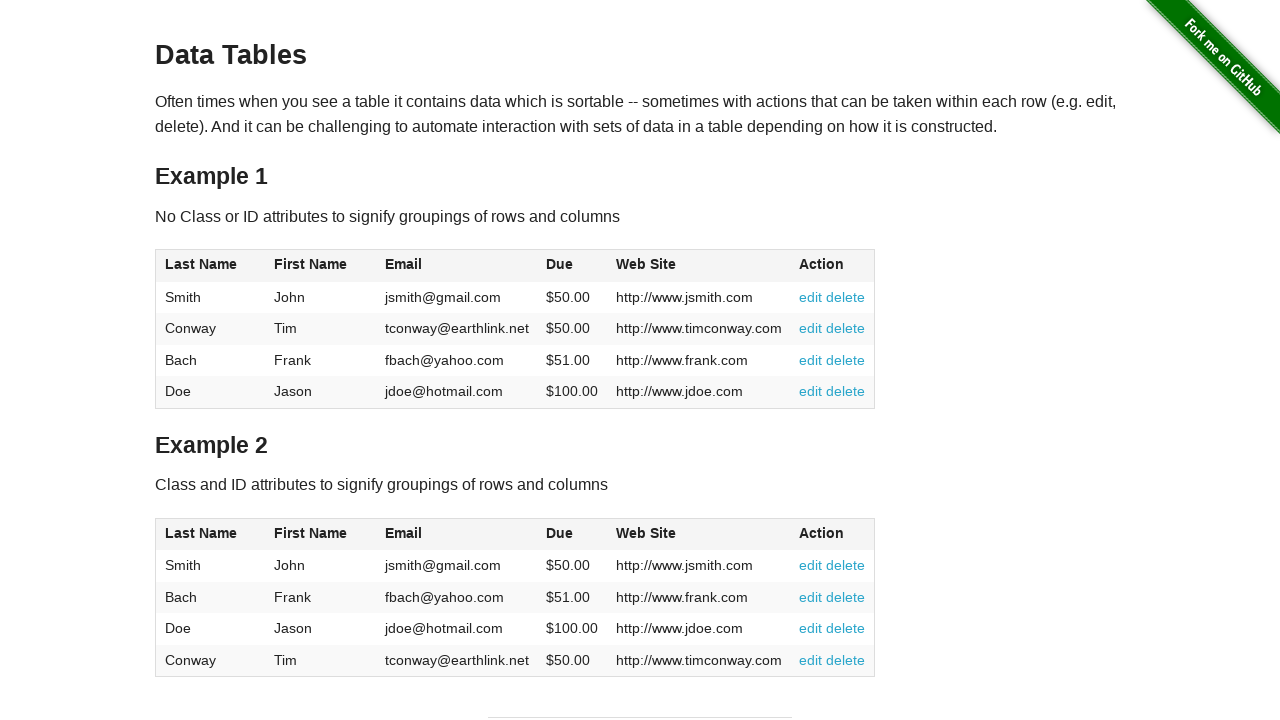

Clicked 4th column header again for descending order at (572, 266) on #table1 thead tr th:nth-of-type(4)
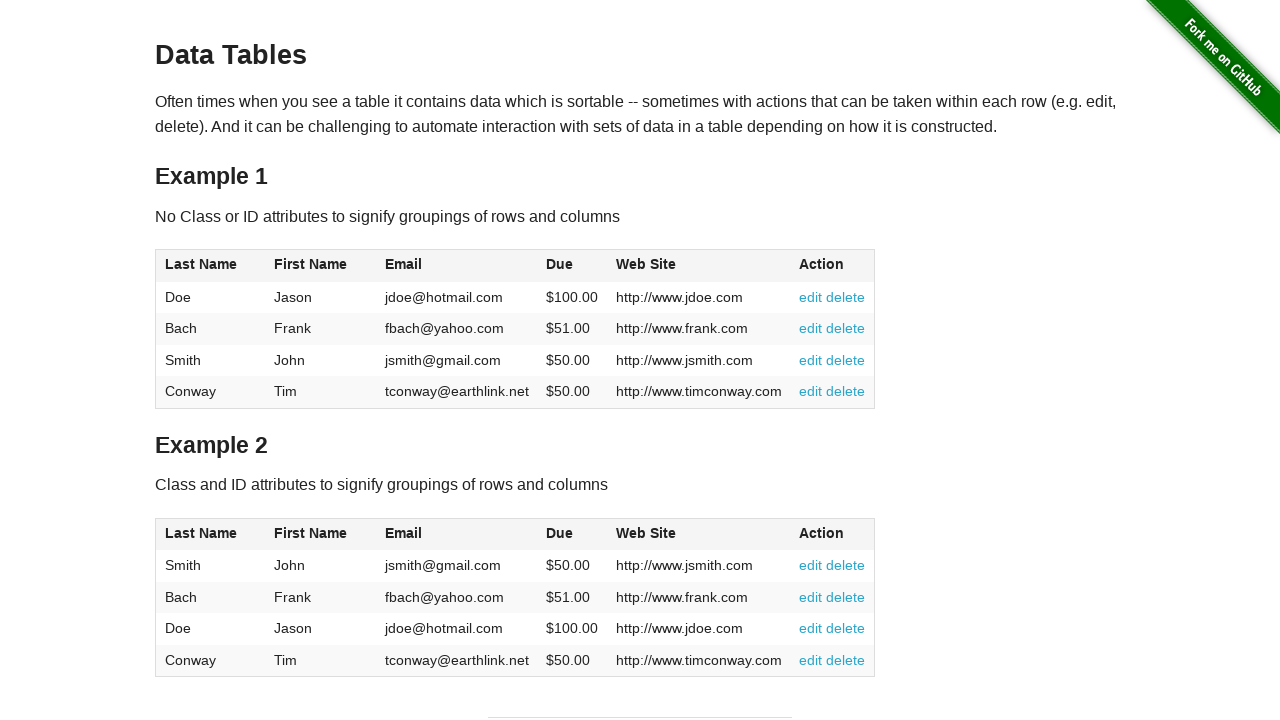

Data table sorted in descending order - 4th column loaded
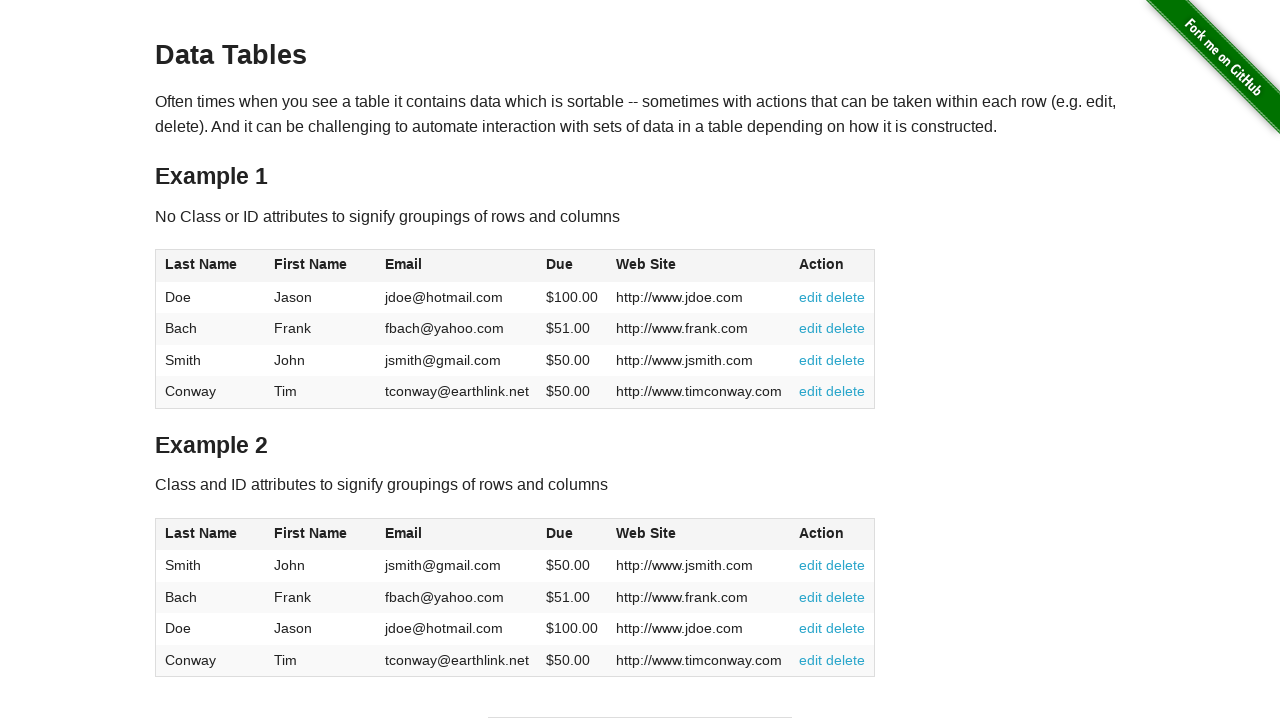

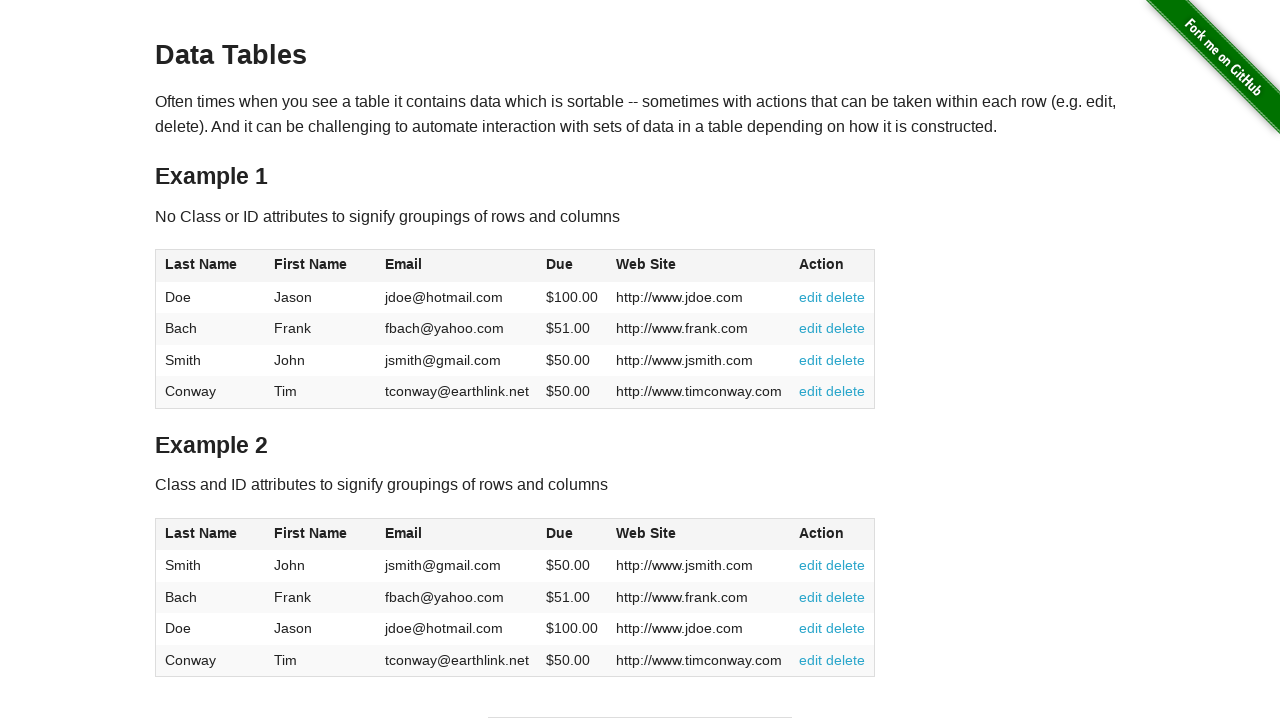